Tests marking individual todo items as complete using their checkboxes

Starting URL: https://demo.playwright.dev/todomvc

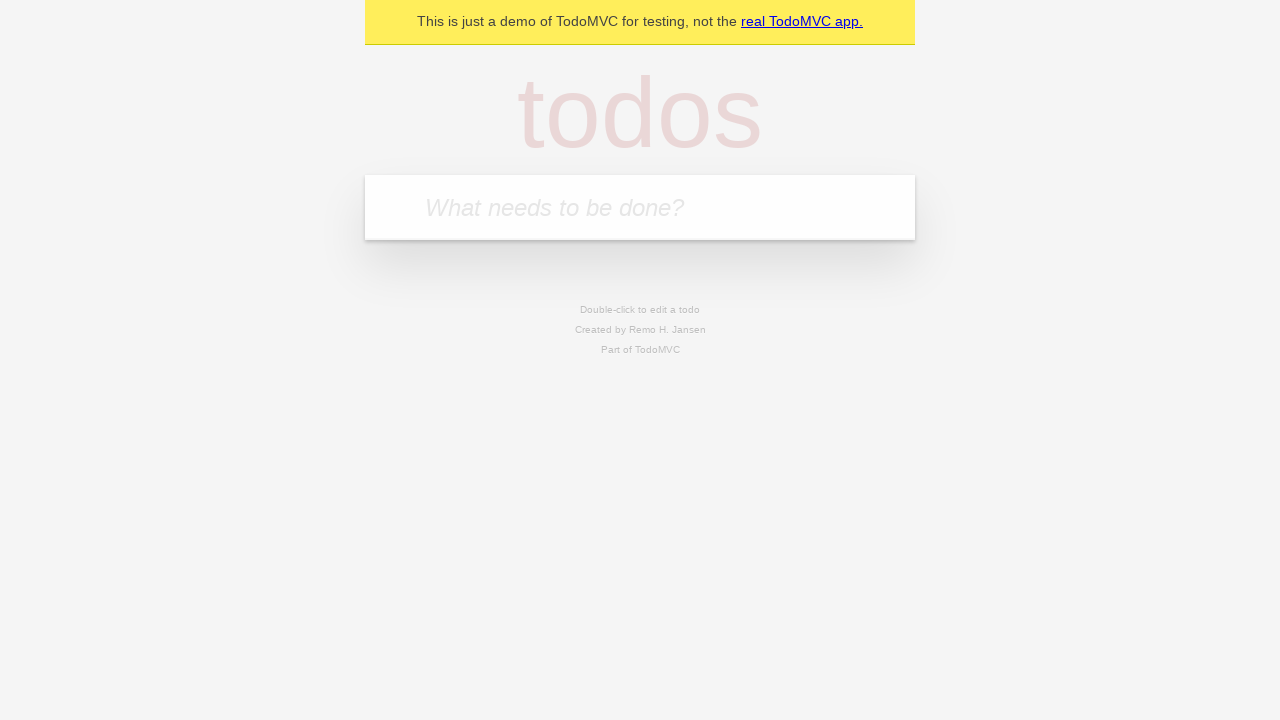

Located the todo input field
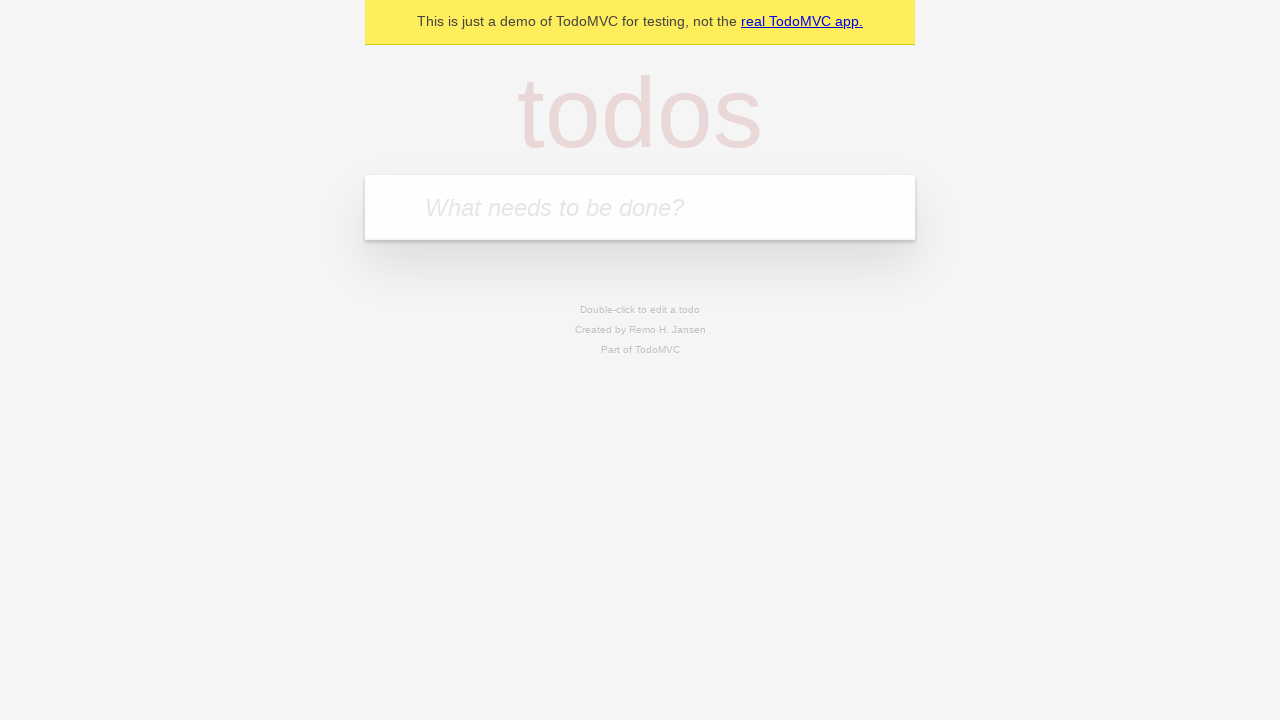

Filled todo input with 'buy some cheese' on internal:attr=[placeholder="What needs to be done?"i]
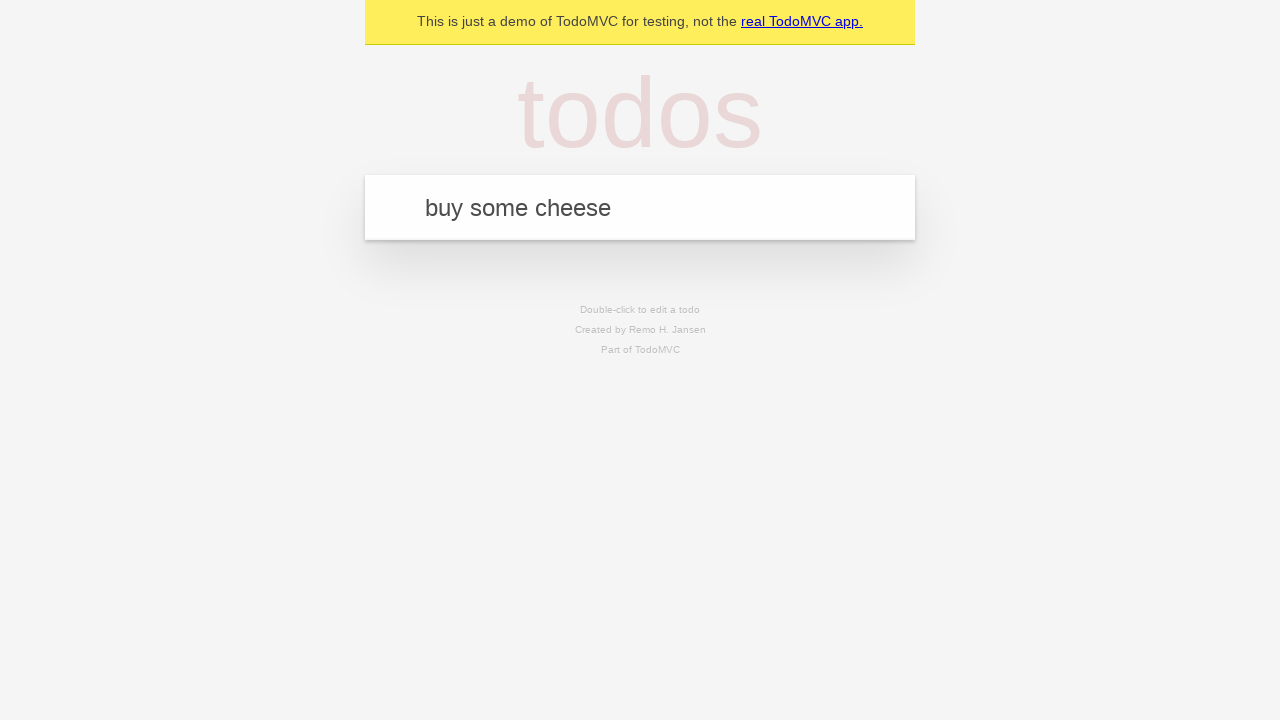

Pressed Enter to create first todo item on internal:attr=[placeholder="What needs to be done?"i]
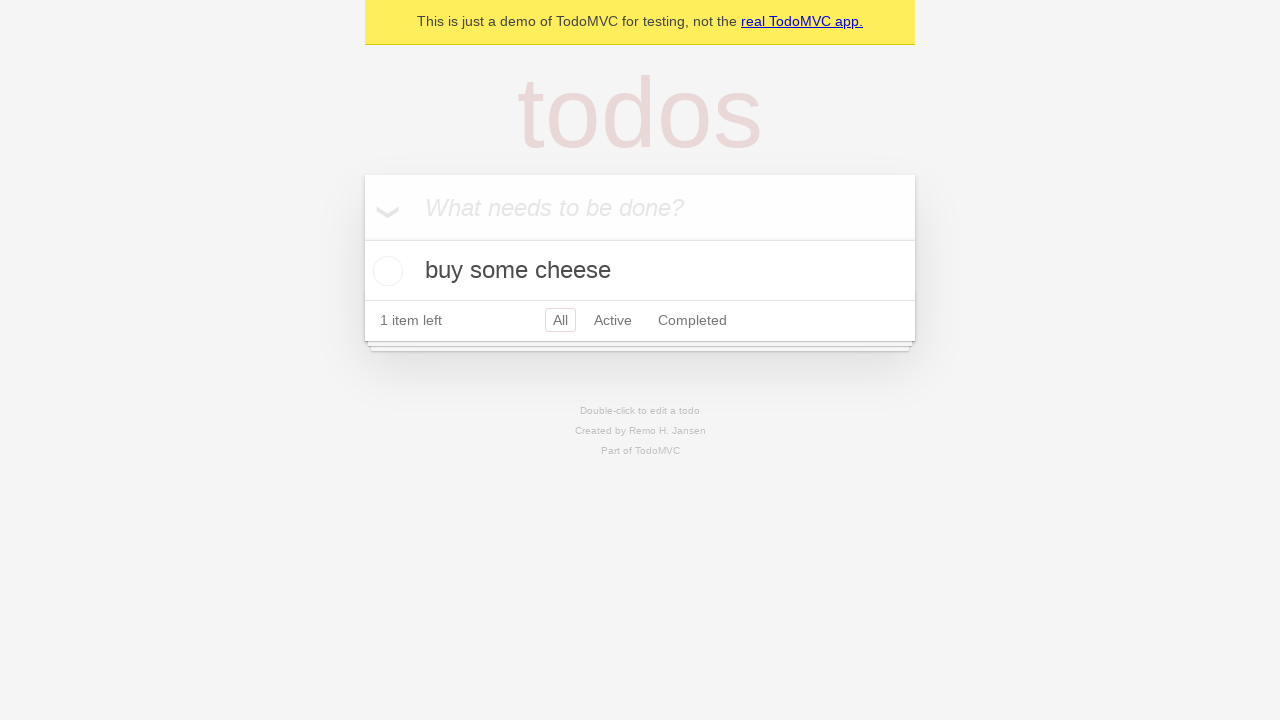

Filled todo input with 'feed the cat' on internal:attr=[placeholder="What needs to be done?"i]
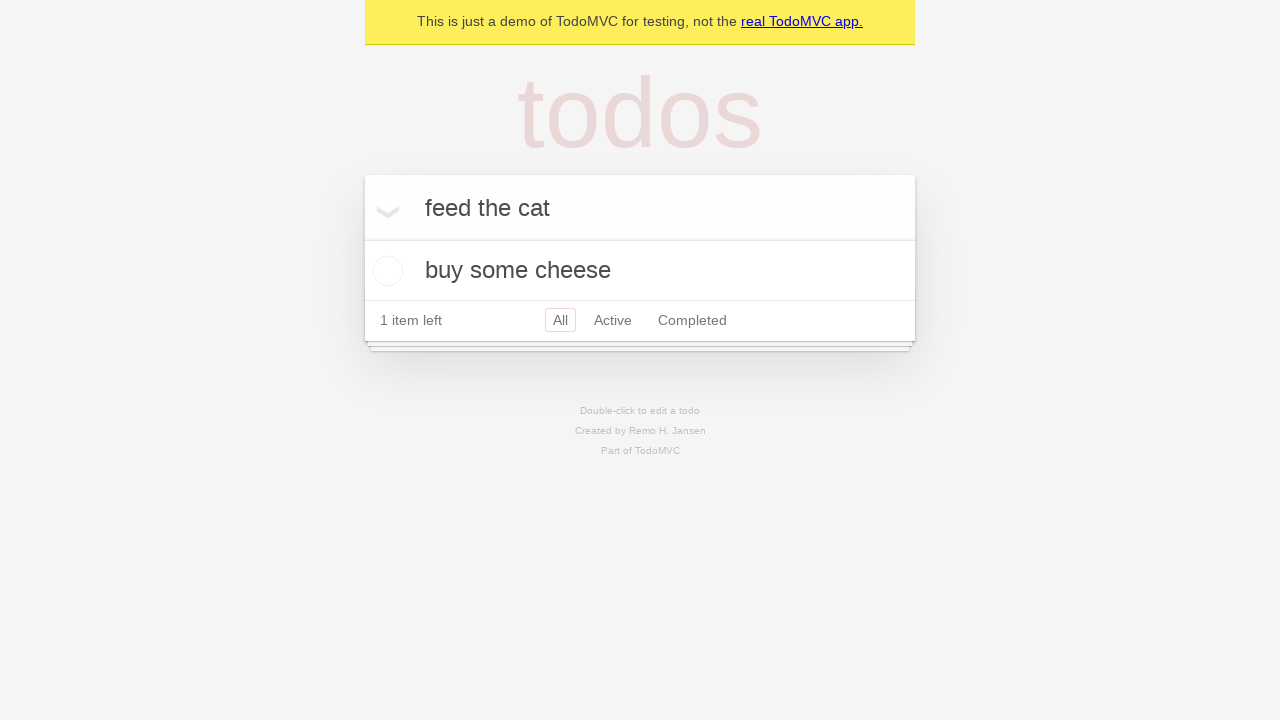

Pressed Enter to create second todo item on internal:attr=[placeholder="What needs to be done?"i]
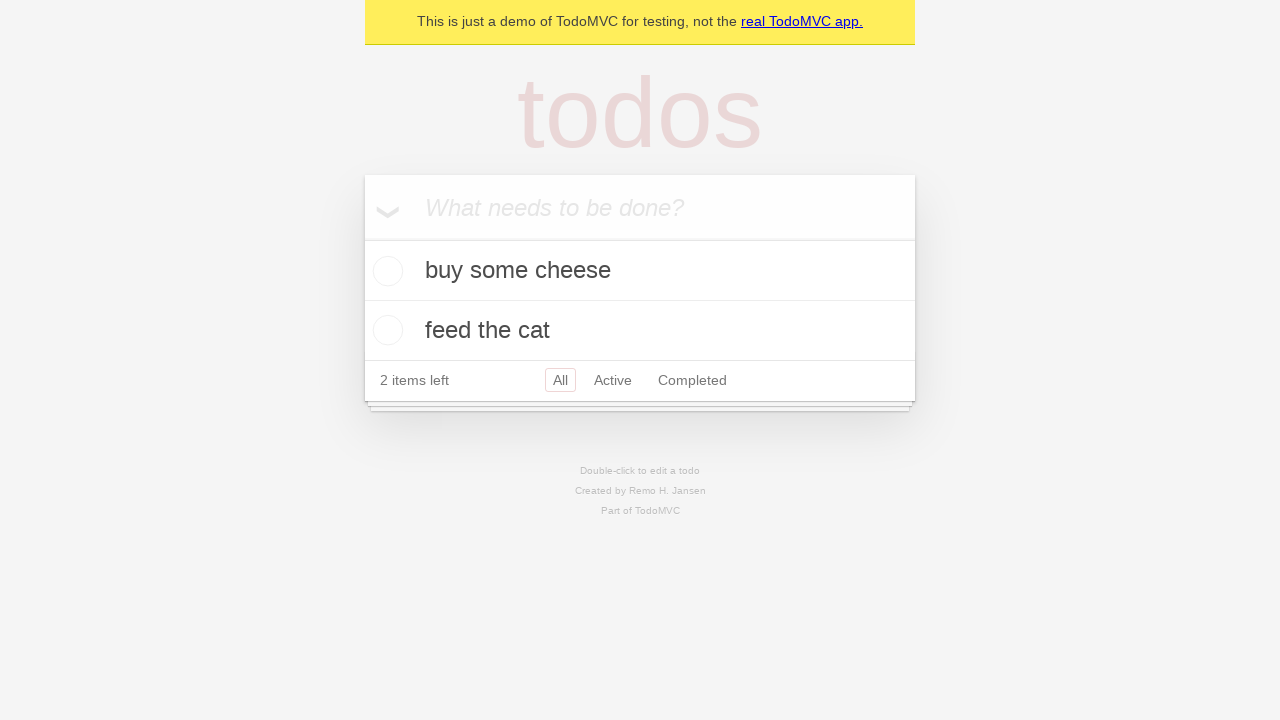

Located first todo item
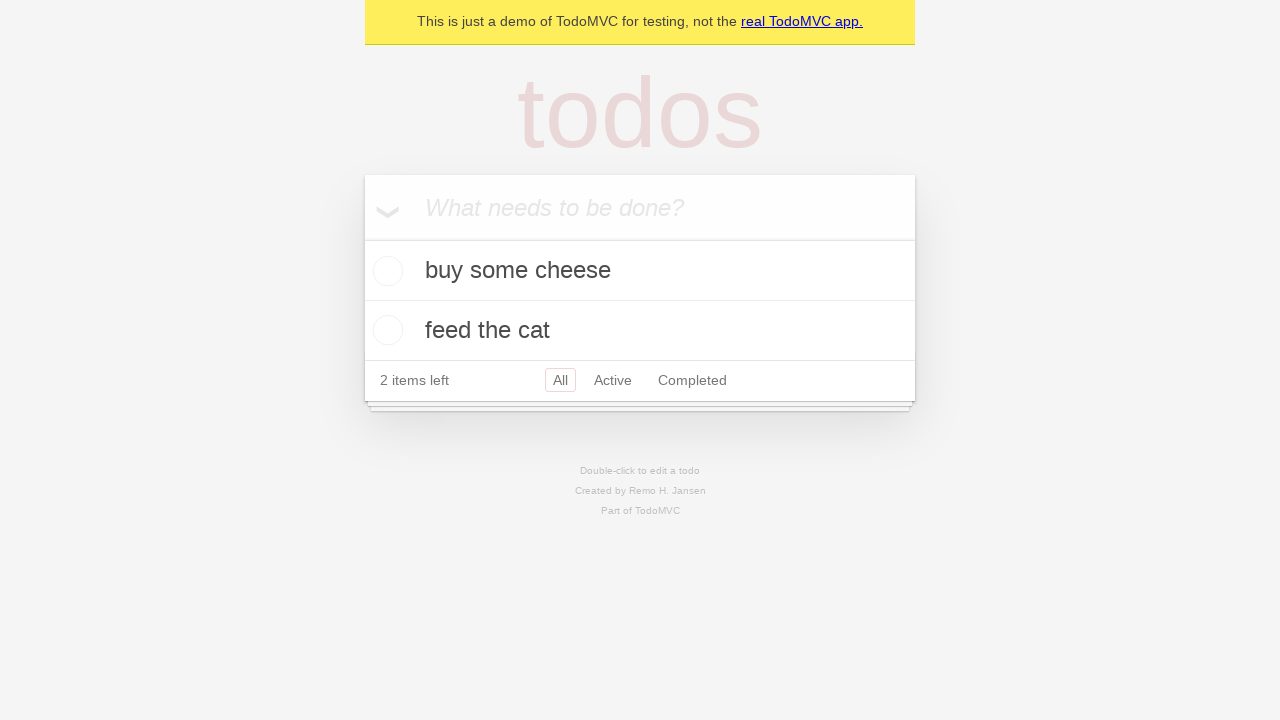

Marked first todo item as complete by checking its checkbox at (385, 271) on internal:testid=[data-testid="todo-item"s] >> nth=0 >> internal:role=checkbox
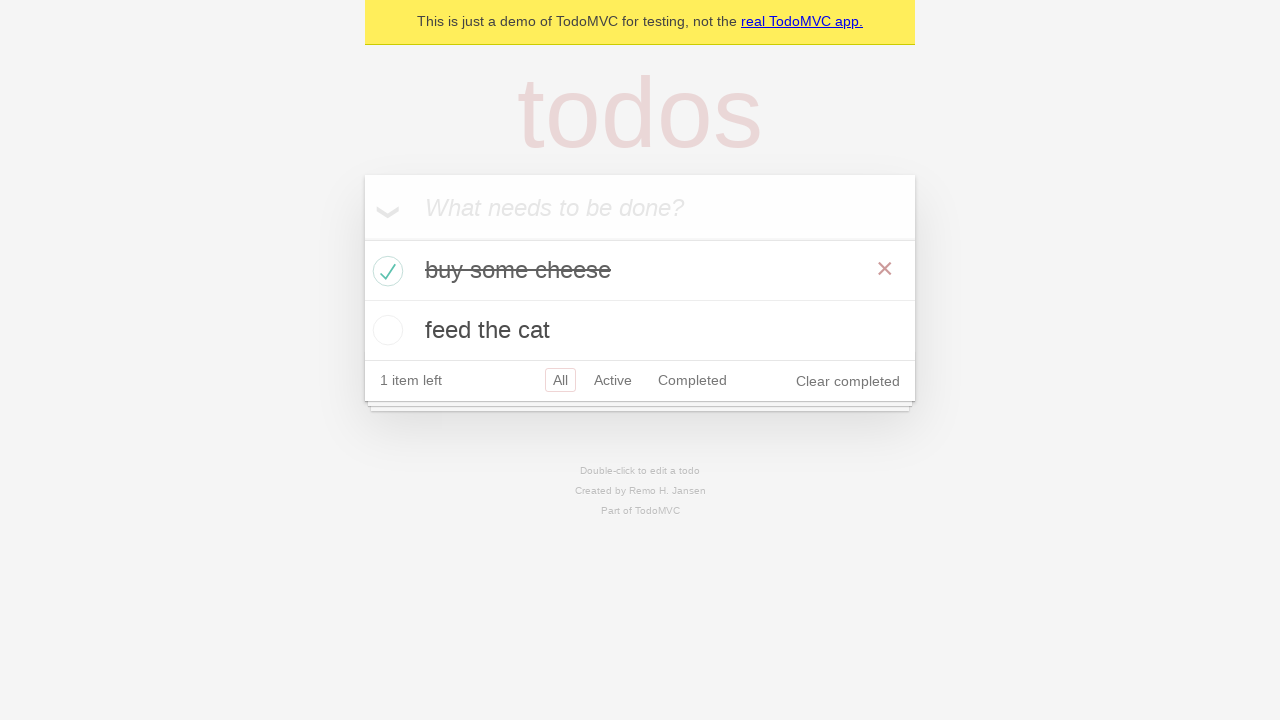

Located second todo item
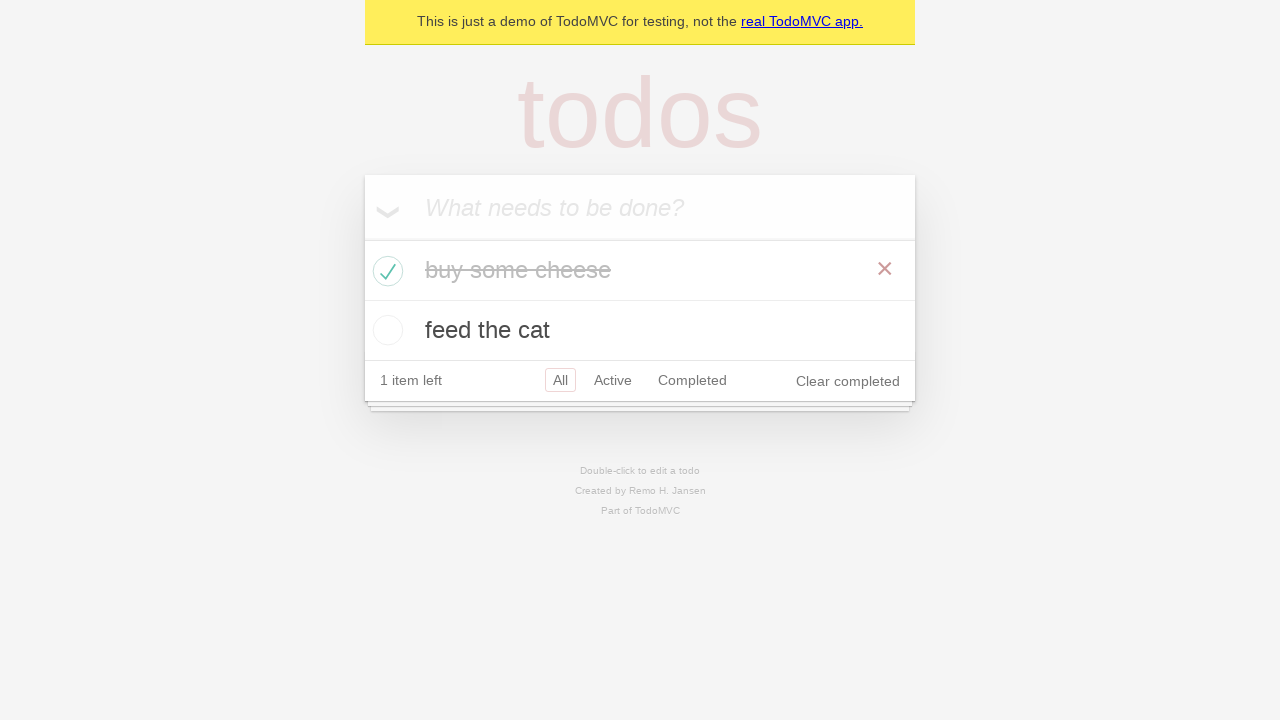

Marked second todo item as complete by checking its checkbox at (385, 330) on internal:testid=[data-testid="todo-item"s] >> nth=1 >> internal:role=checkbox
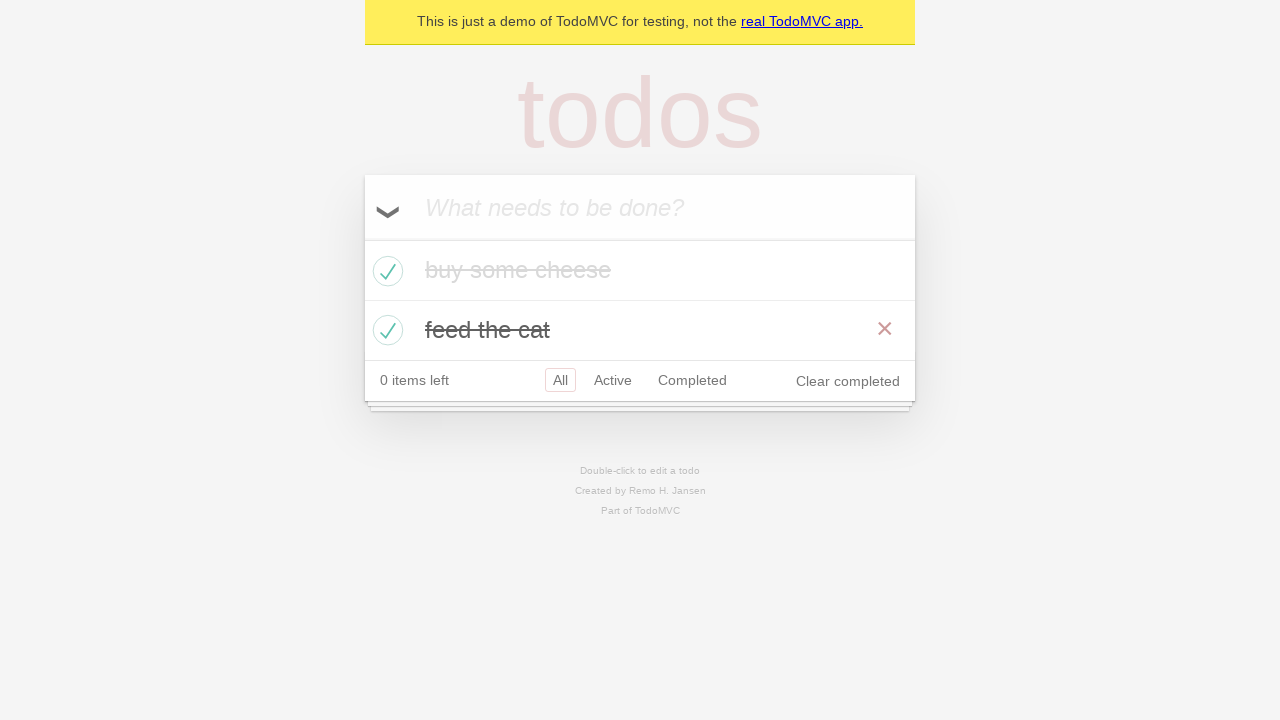

Waited 500ms for UI updates to complete
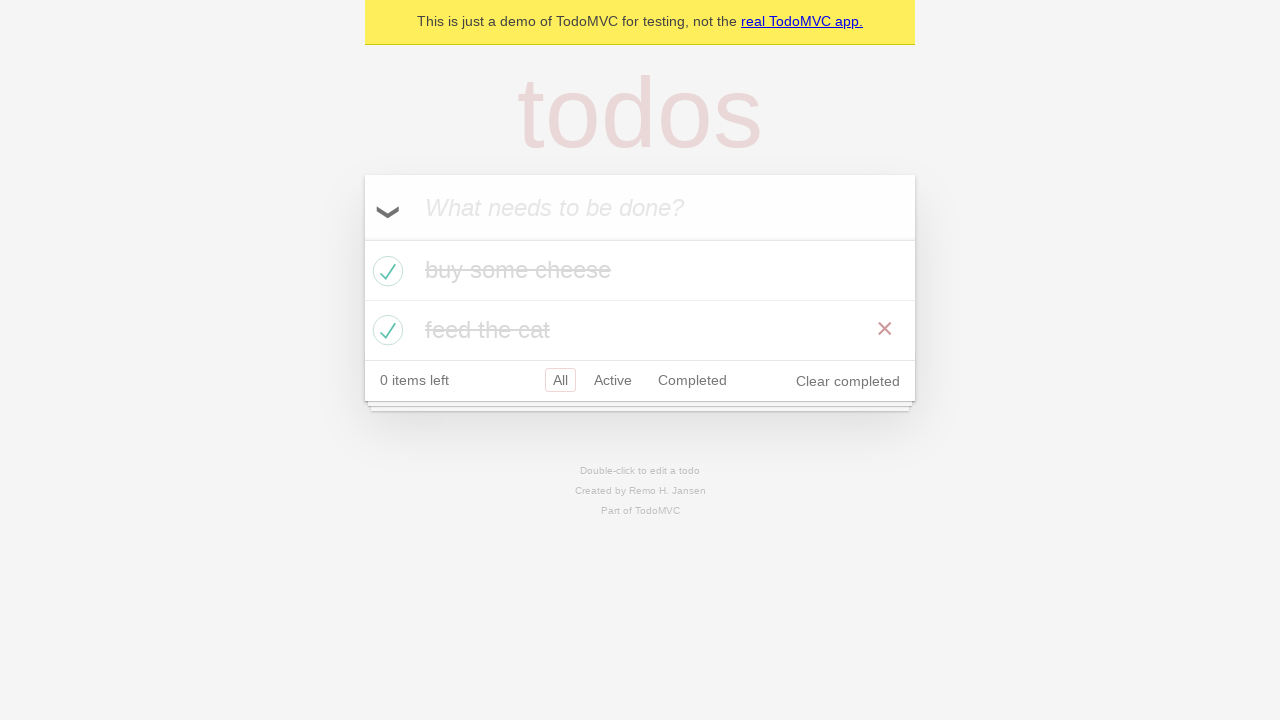

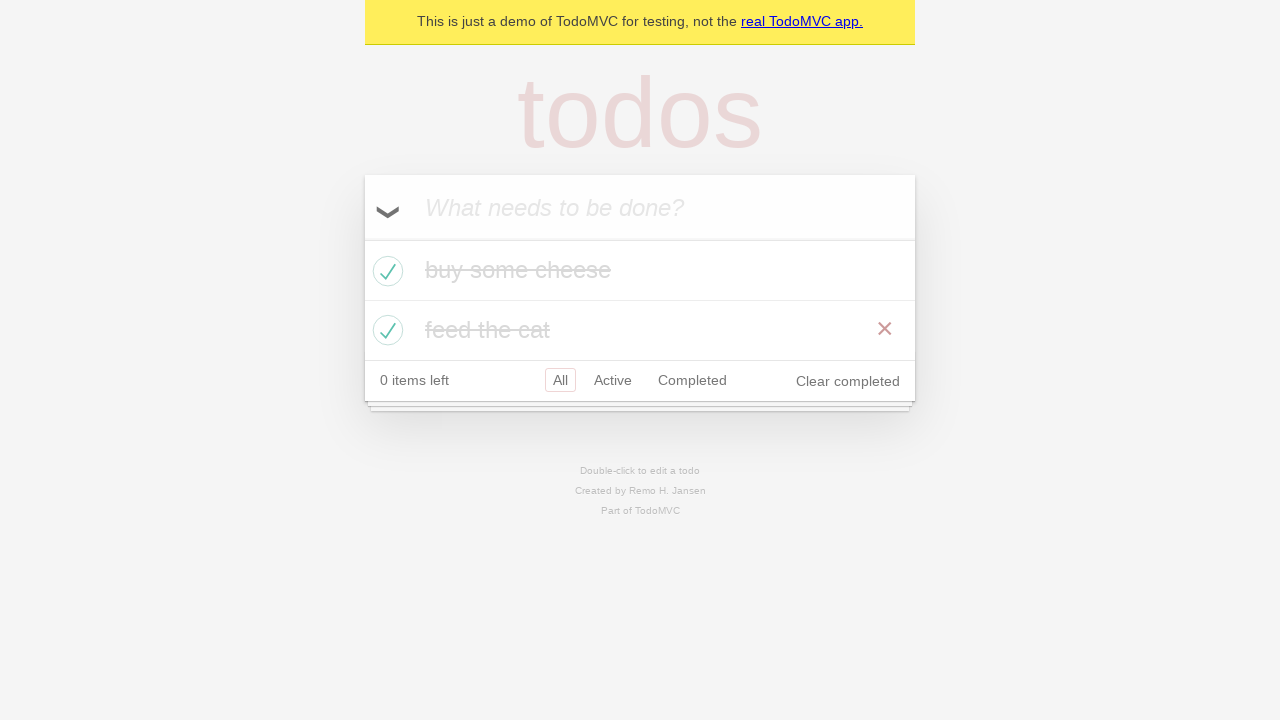